Navigates to the Playwright documentation website and clicks on the "Get Started" button

Starting URL: http://www.playwright.dev

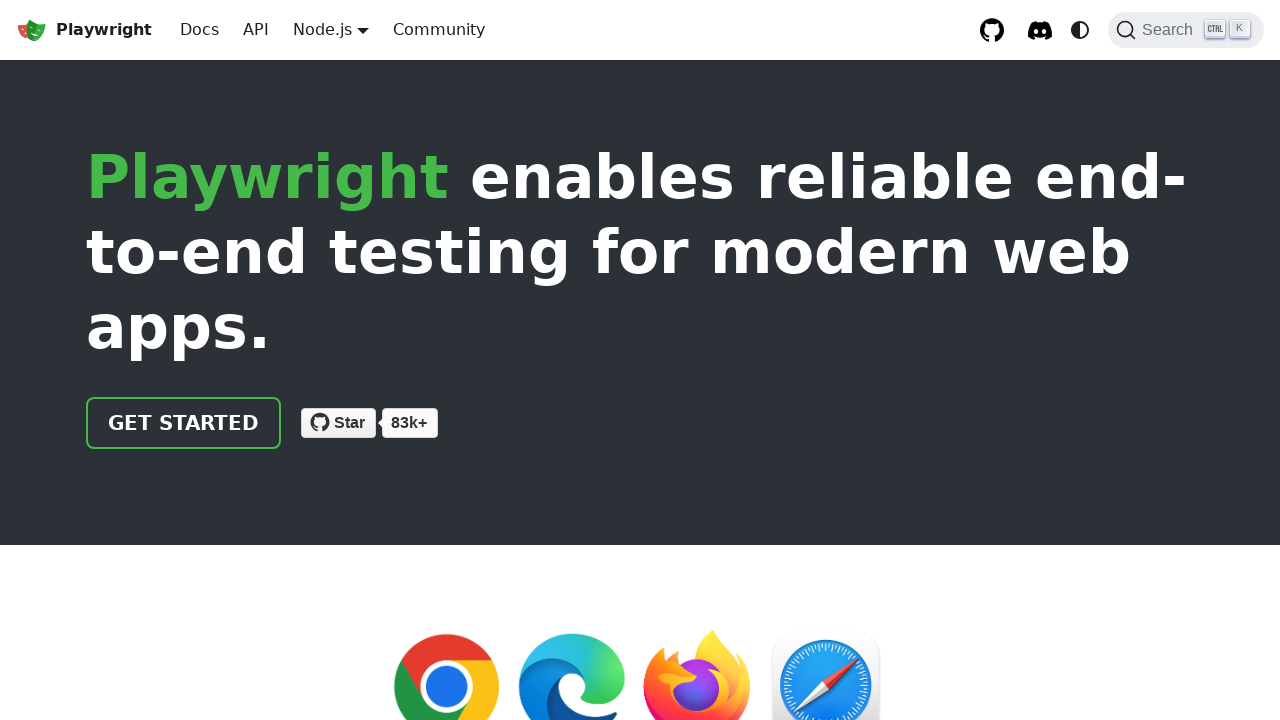

Navigated to Playwright documentation website
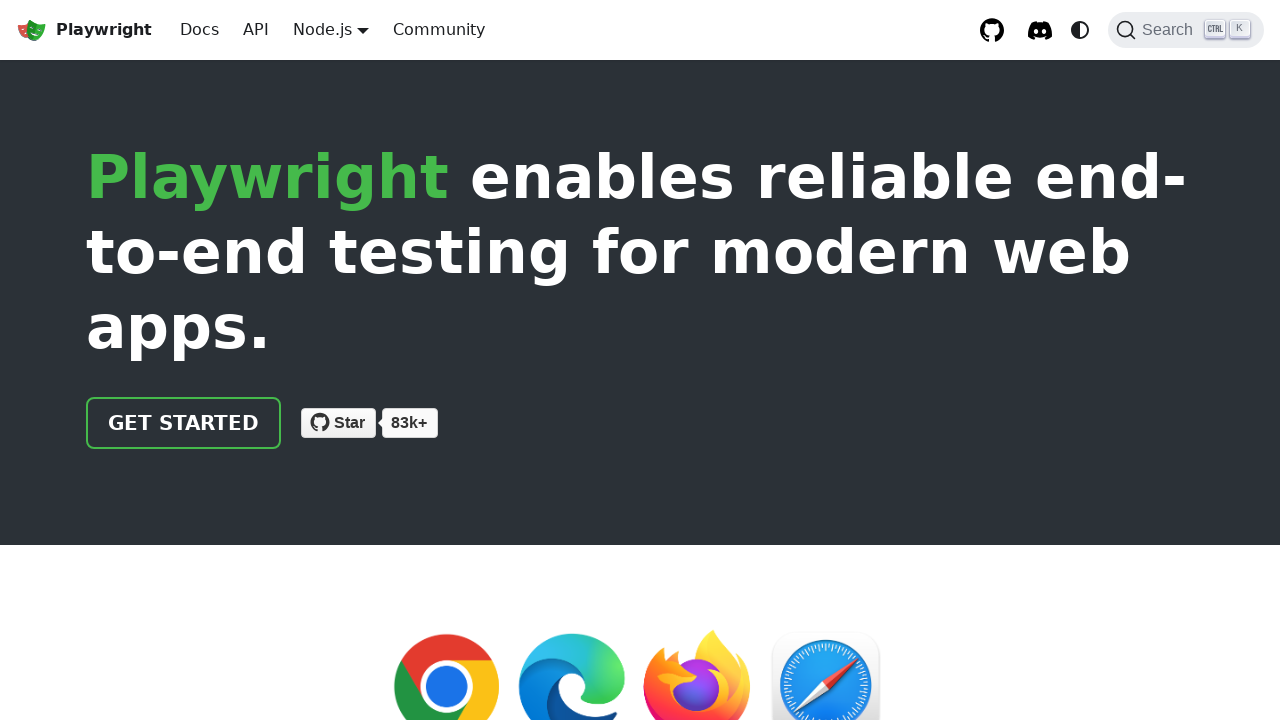

Clicked on the Get Started button at (184, 423) on [class='getStarted_Sjon']
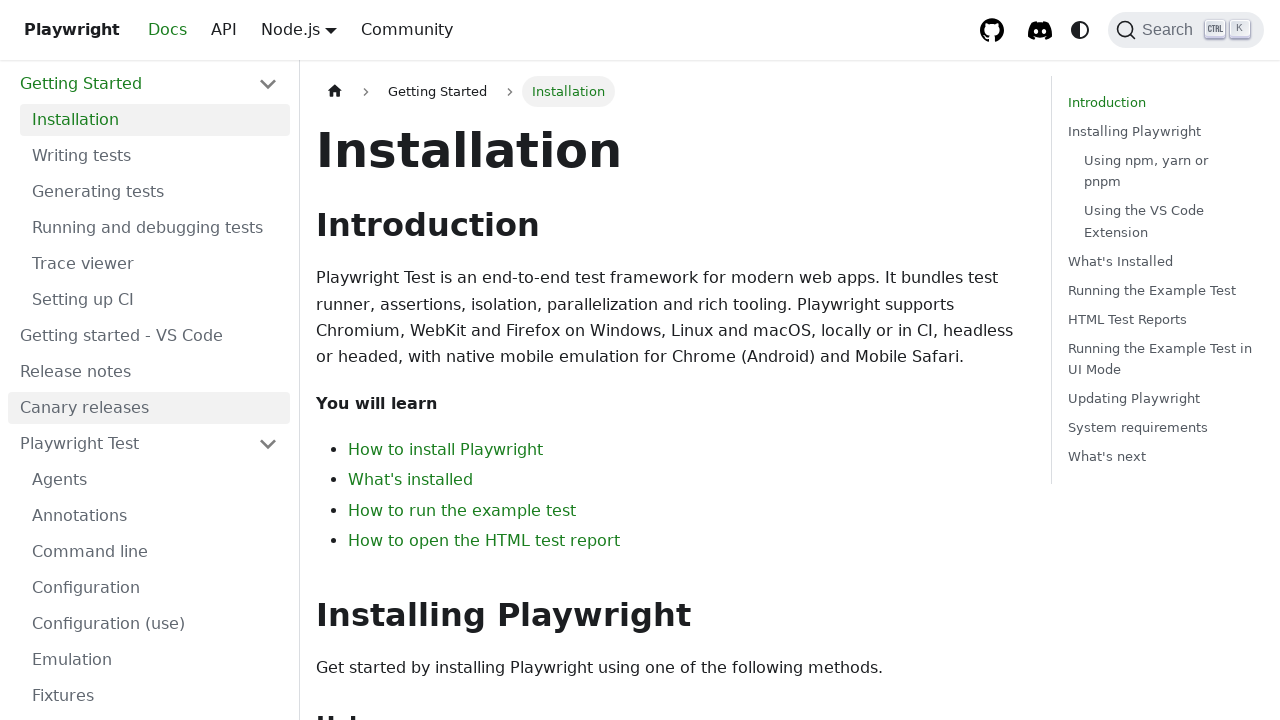

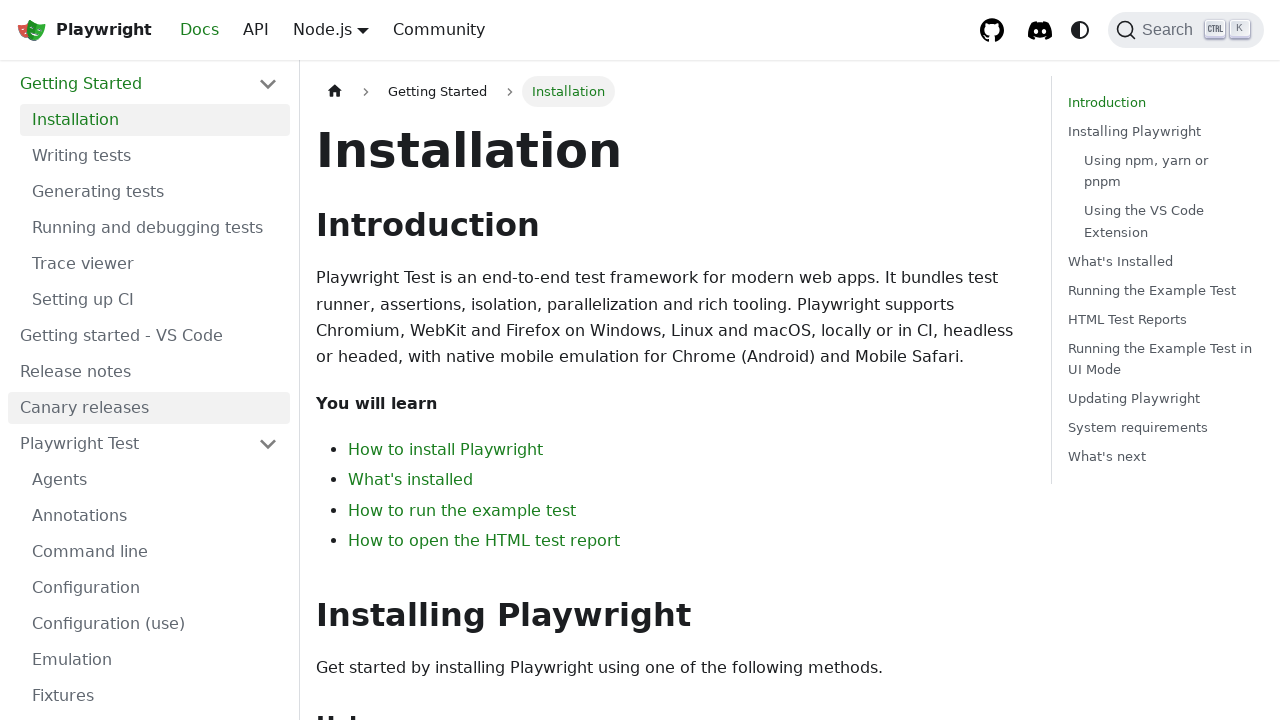